Tests the DemoQA text box form by filling in full name, email, current address, and permanent address fields, then submits and verifies the output displays the entered name.

Starting URL: https://demoqa.com/text-box

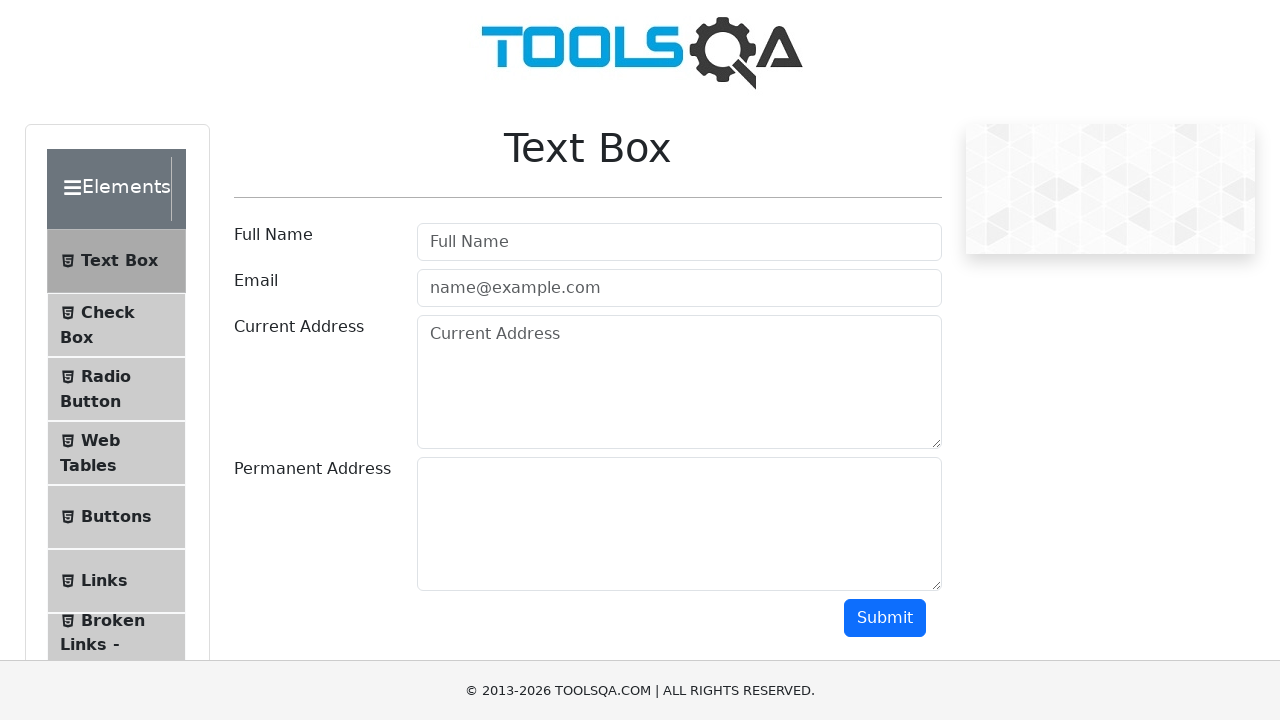

Full name field loaded and is visible
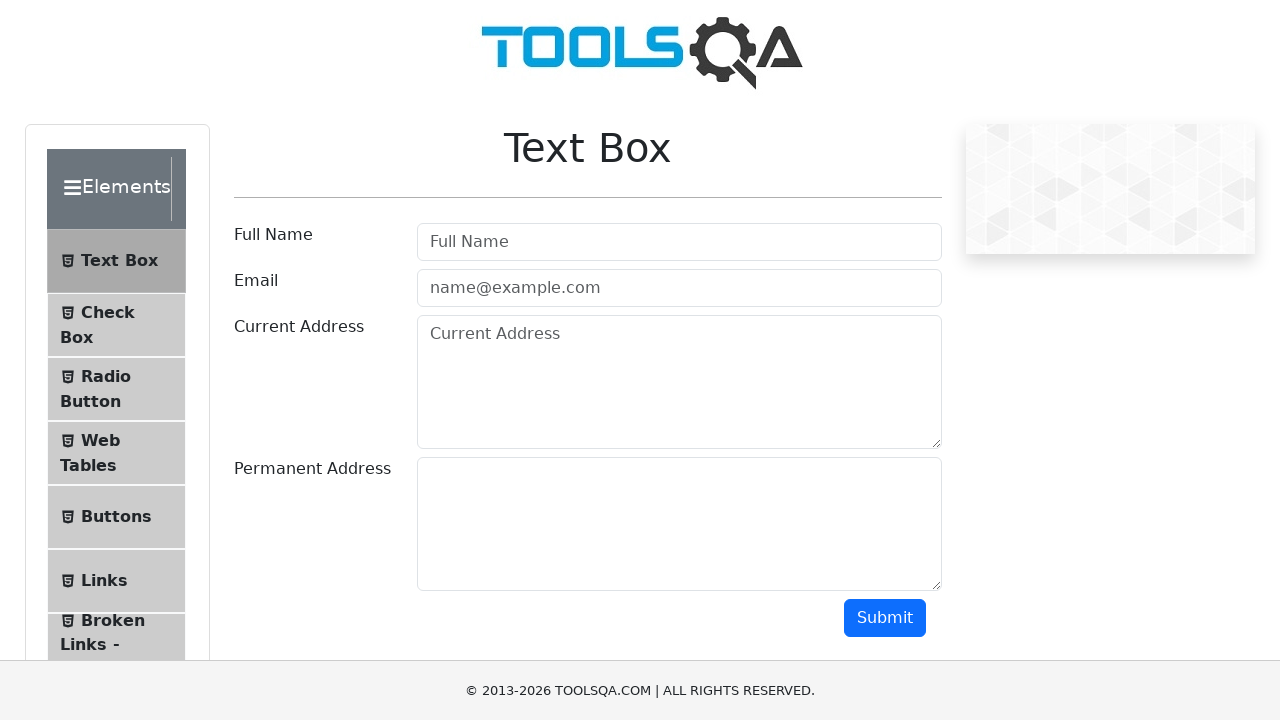

Filled full name field with 'AAAA' on #userName
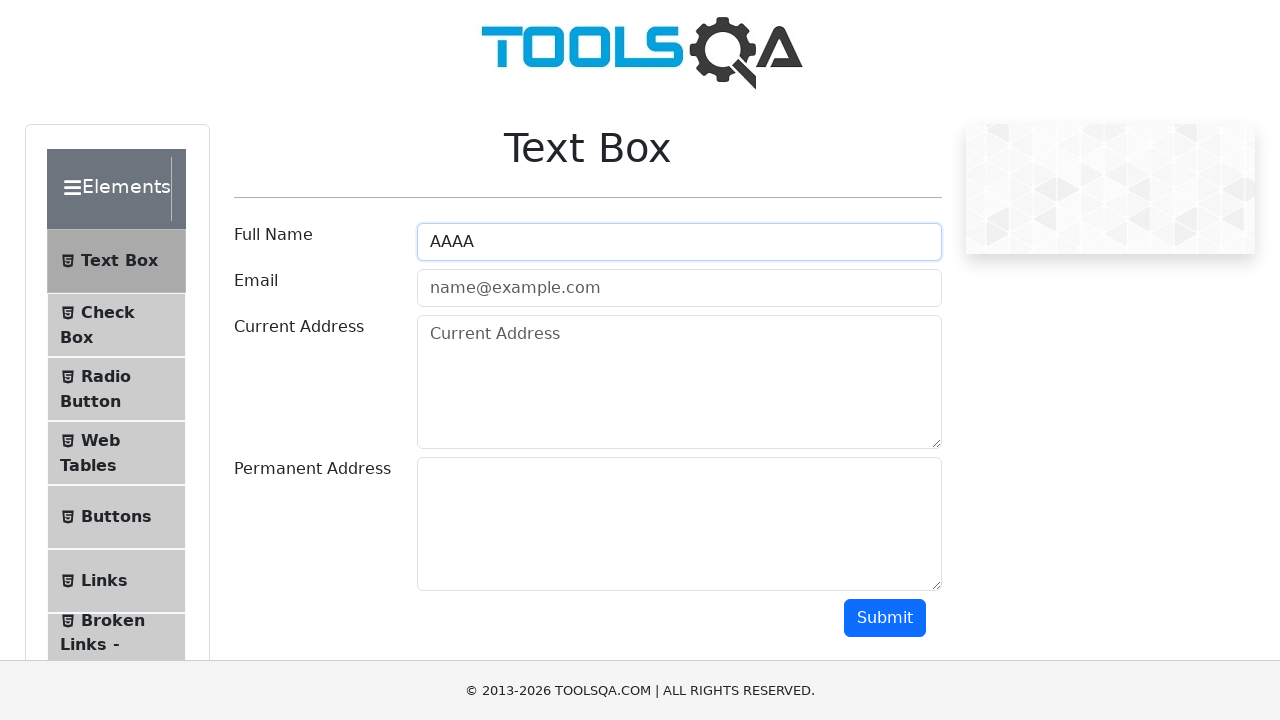

Filled email field with 'AAAA@gmail.com' on #userEmail
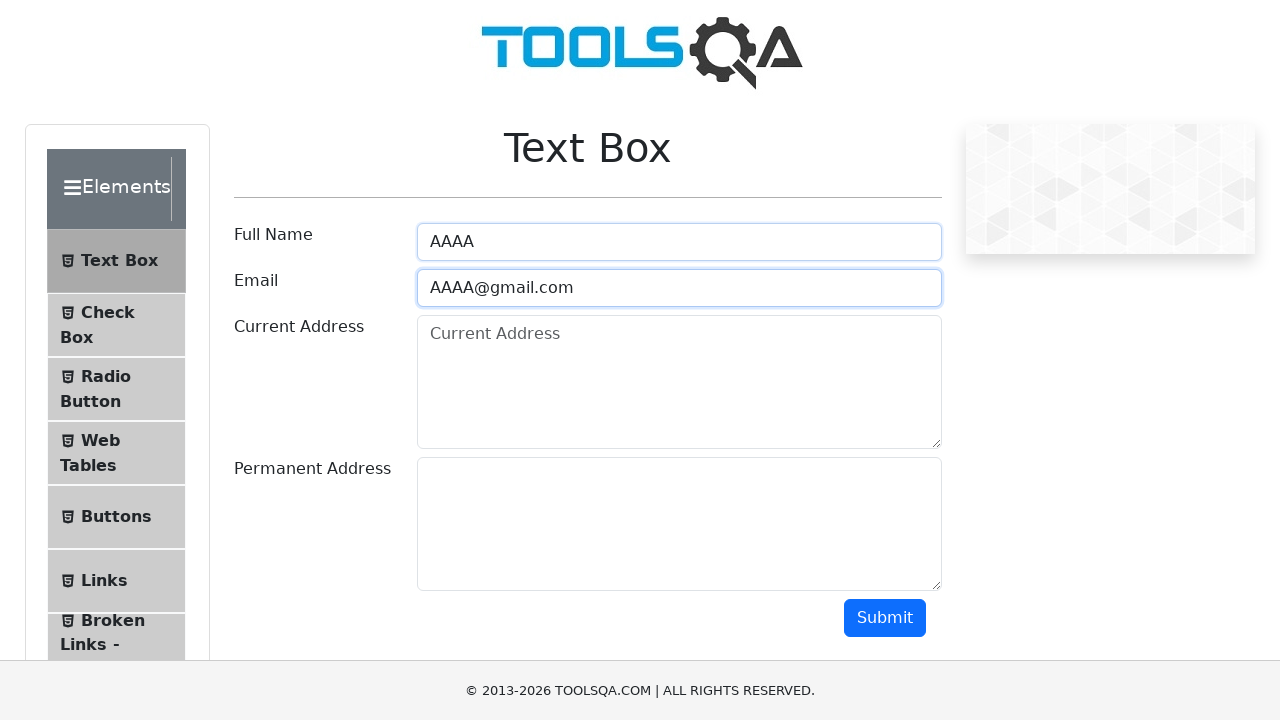

Filled current address field with 'Los Angeles' on #currentAddress
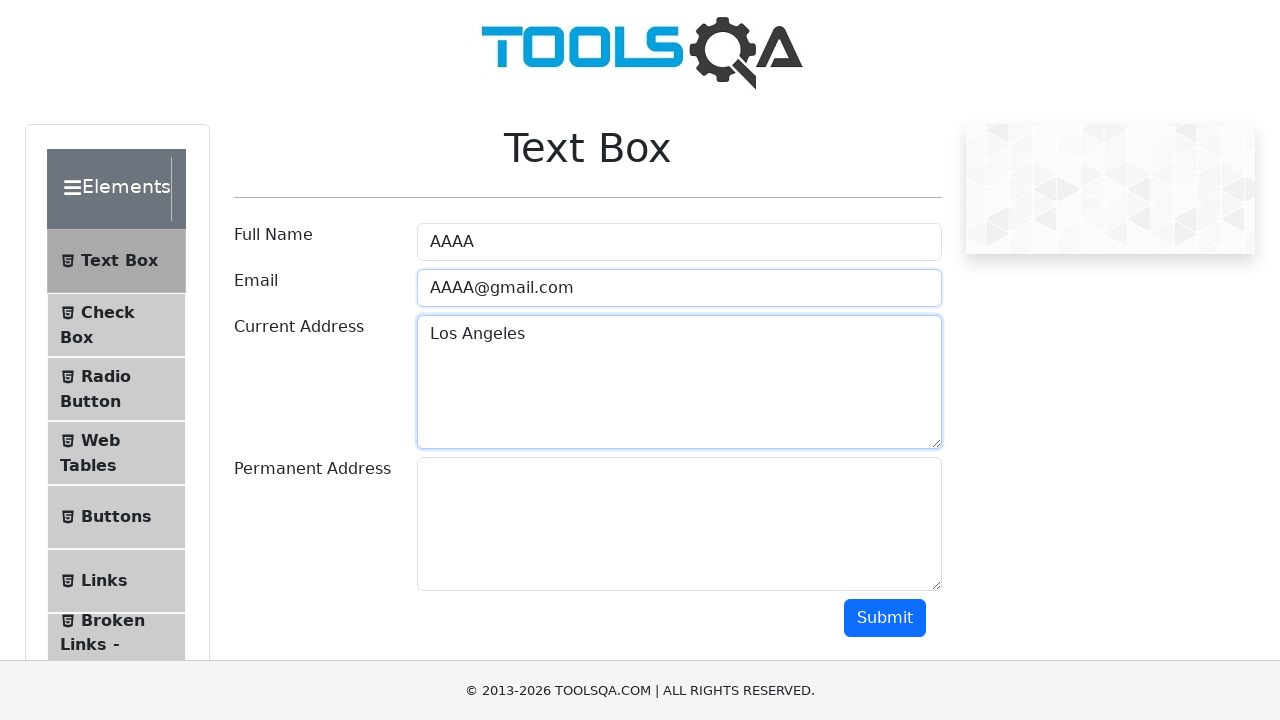

Filled permanent address field with 'Los Angeles' on #permanentAddress
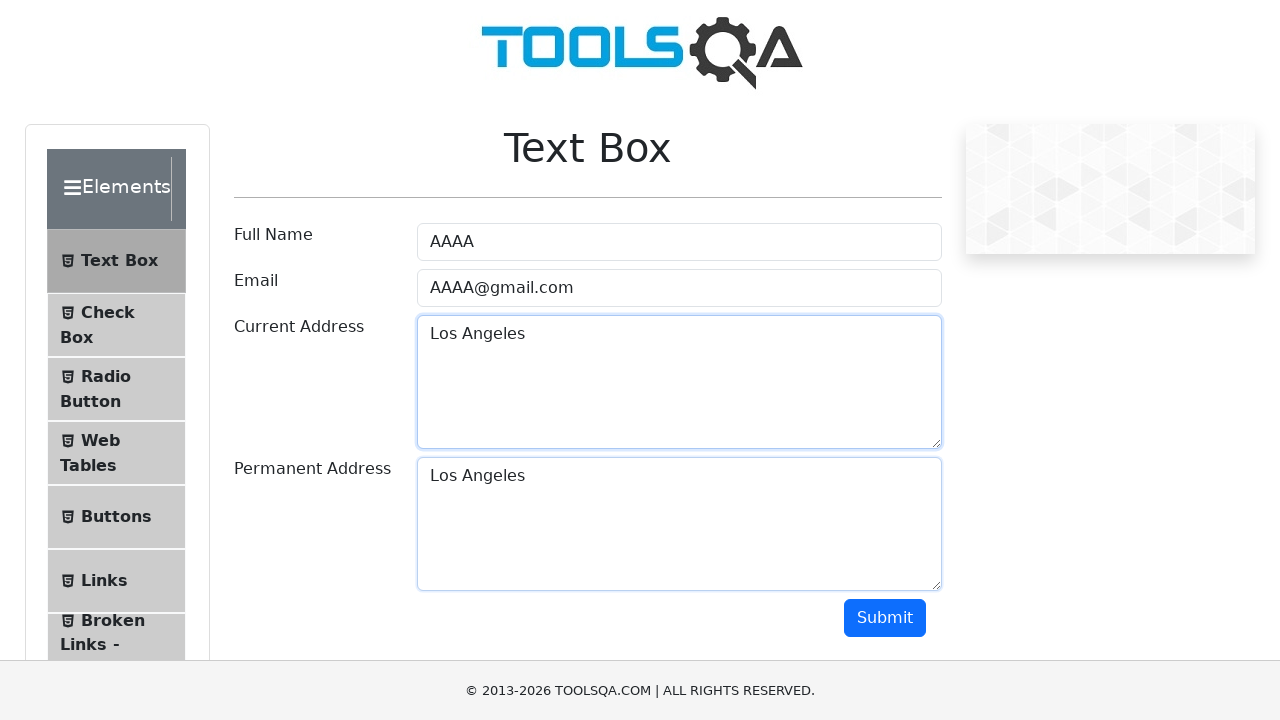

Clicked submit button to submit form at (885, 618) on #submit
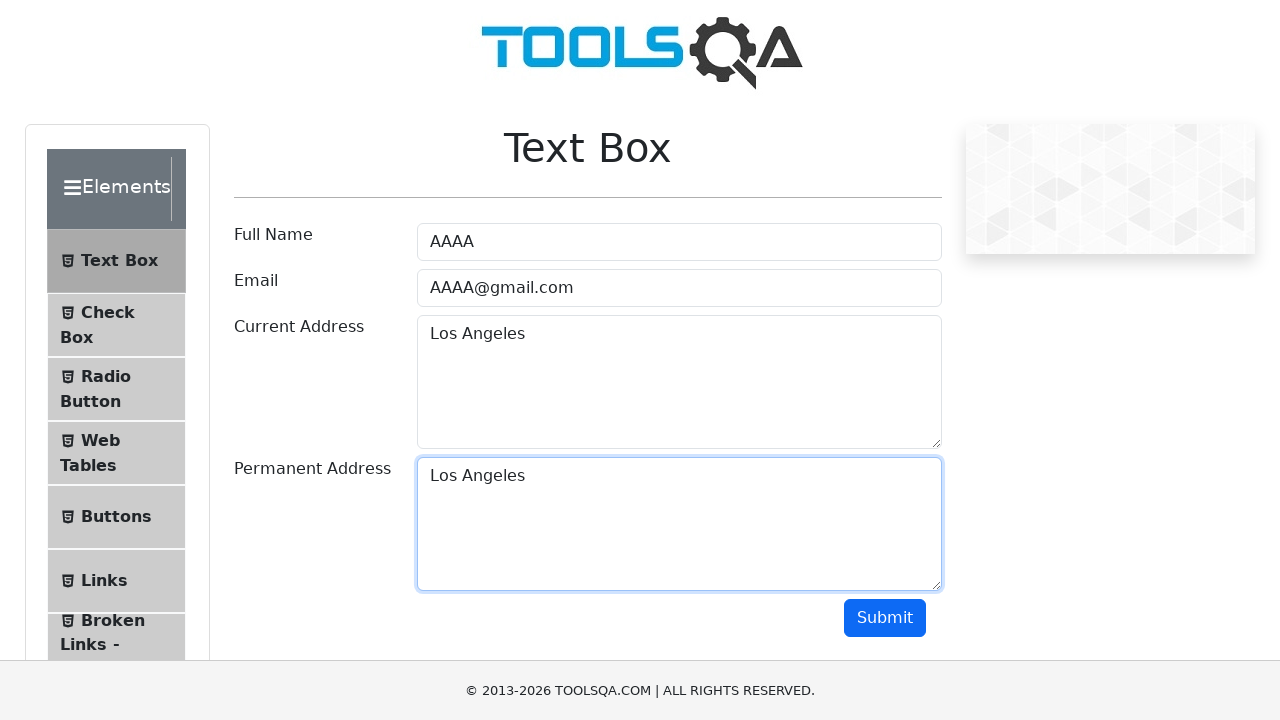

Output section loaded after form submission
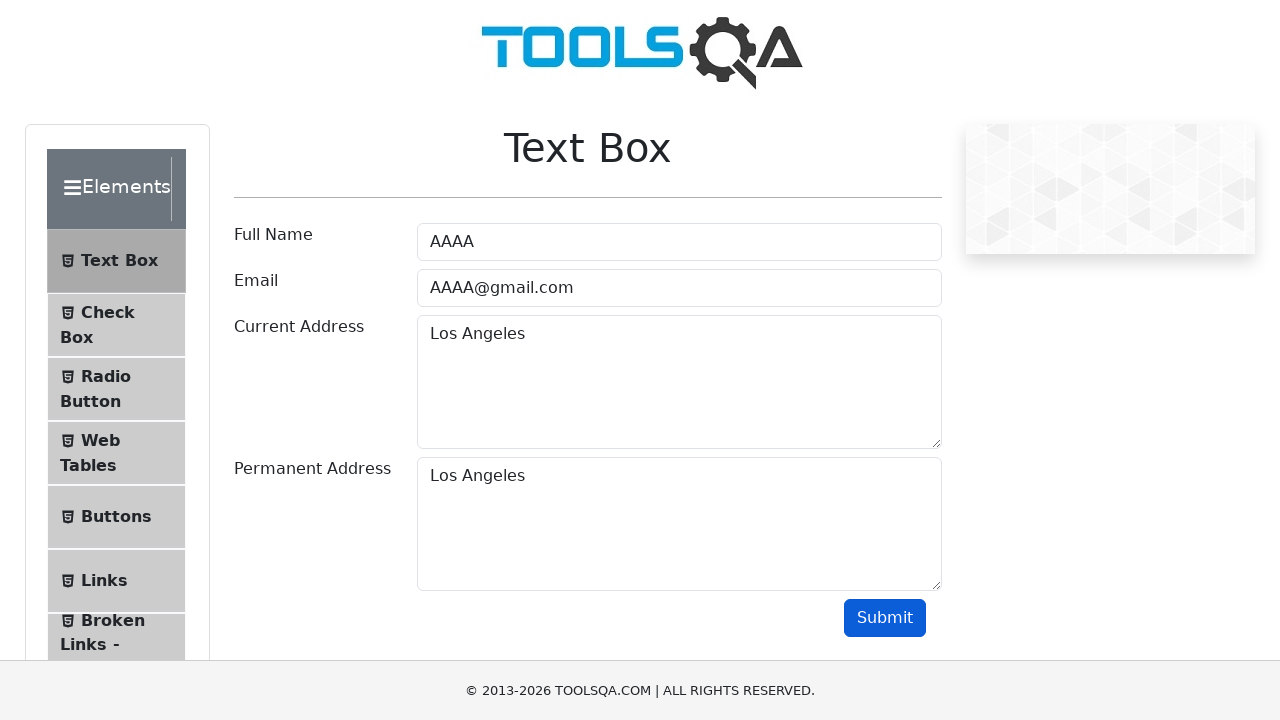

Verified output displays the submitted name 'AAAA'
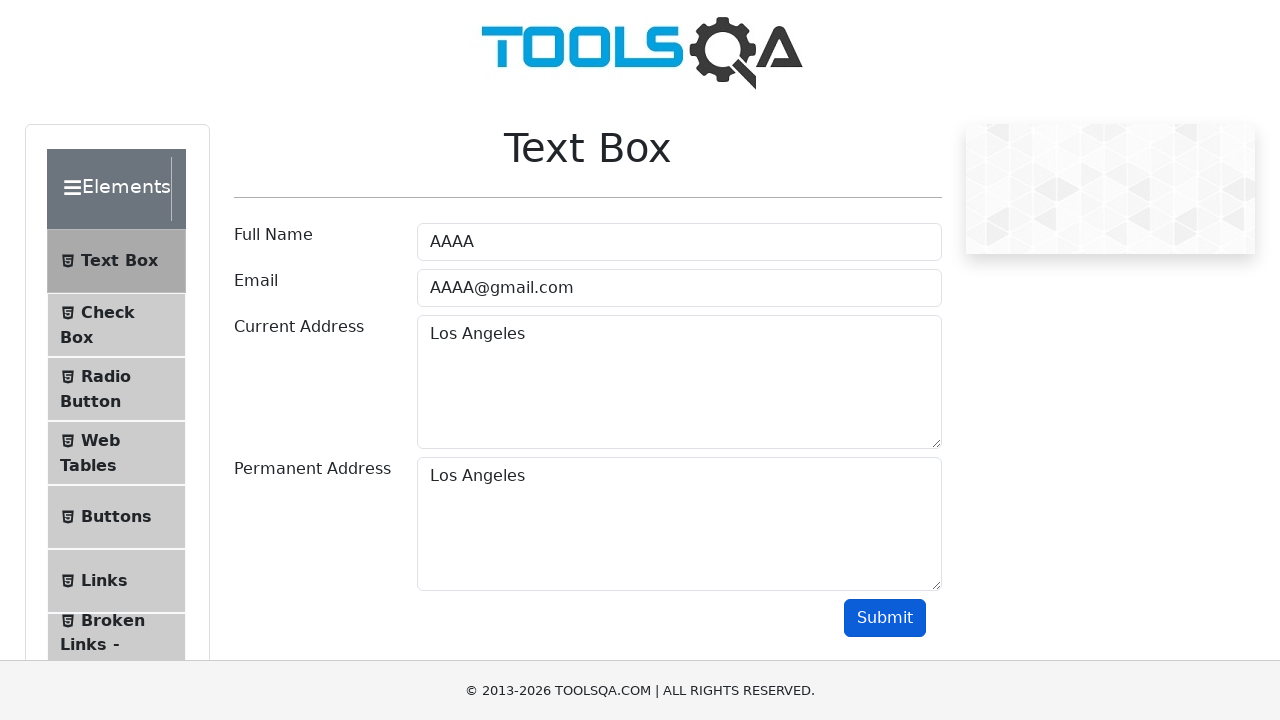

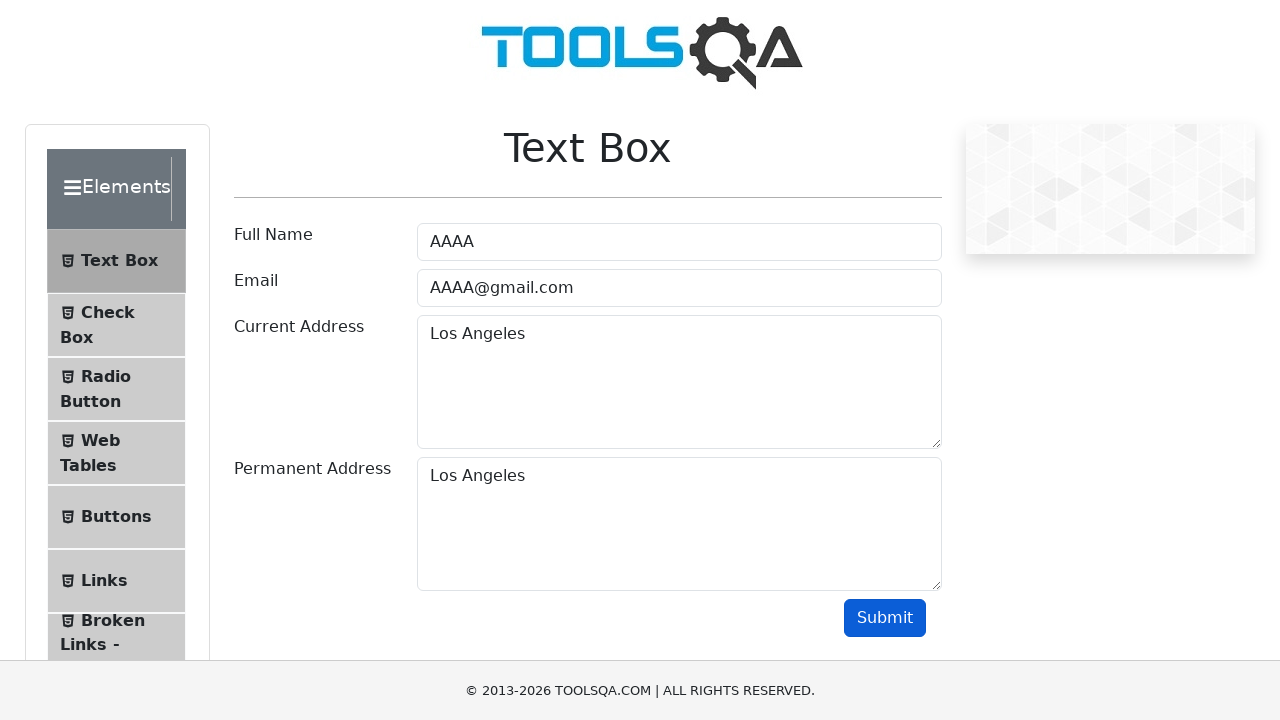